Tests radio button interaction by finding all radio buttons with name "lang" and clicking the one with "ruby" in its ID attribute

Starting URL: http://seleniumpractise.blogspot.com/2016/08/how-to-automate-radio-button-in.html

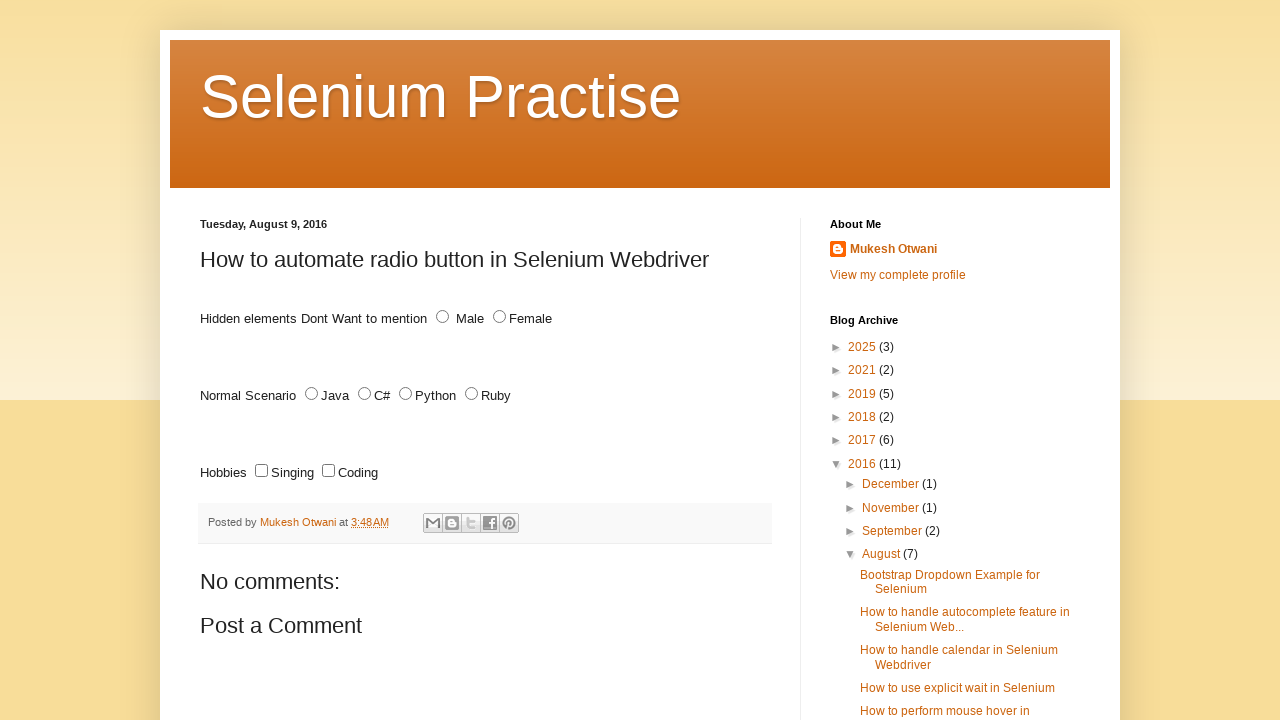

Waited for radio buttons with name 'lang' to be present
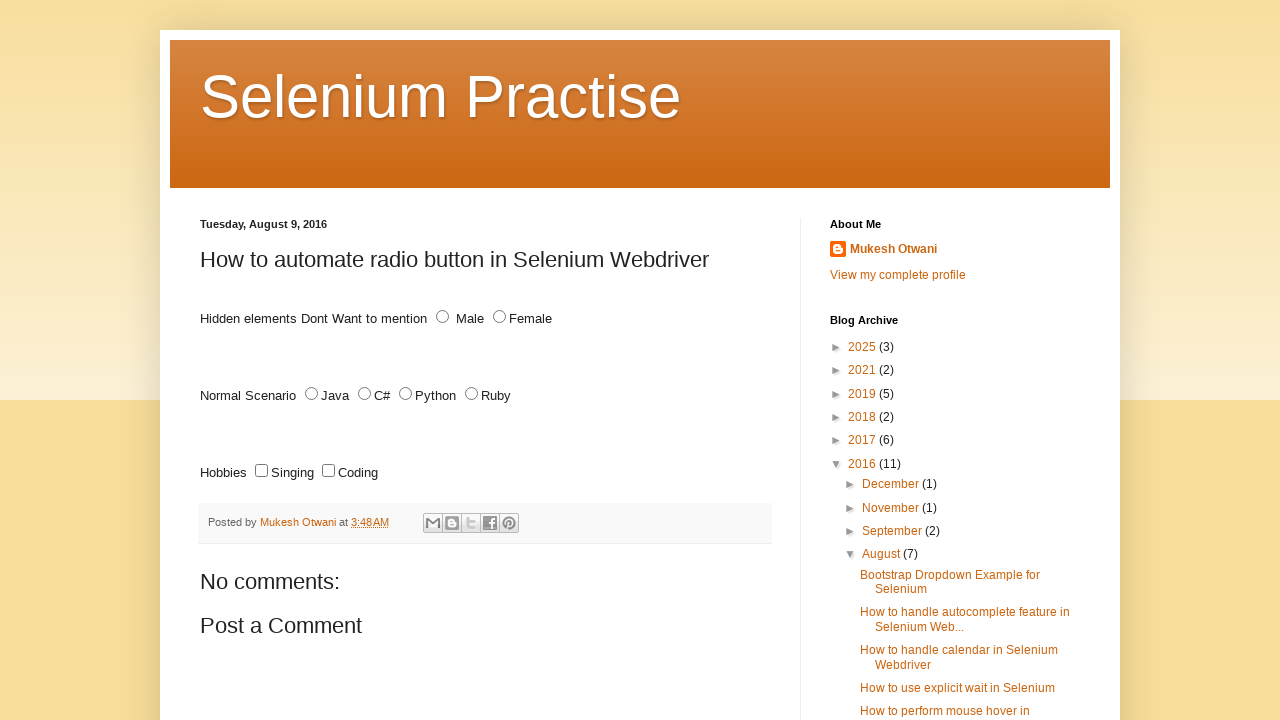

Located all radio buttons with name 'lang'
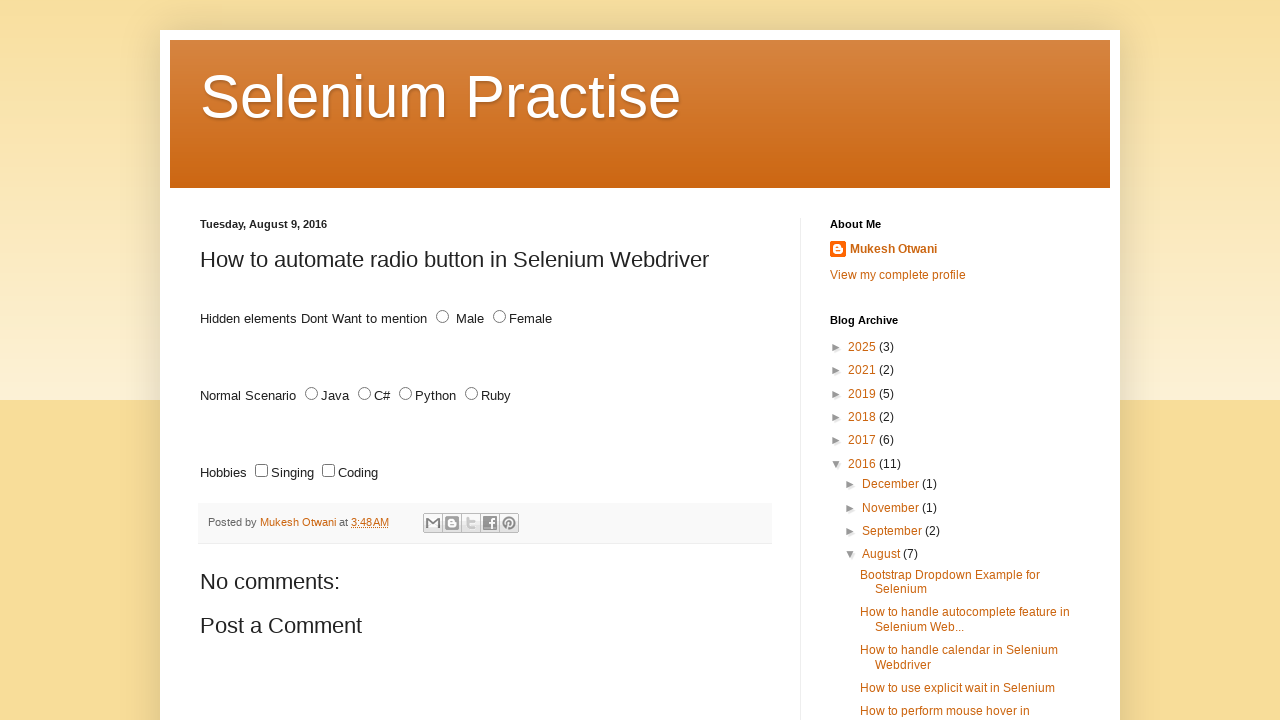

Clicked radio button with id containing 'ruby' (id: ruby) at (472, 394) on input[name='lang'] >> nth=3
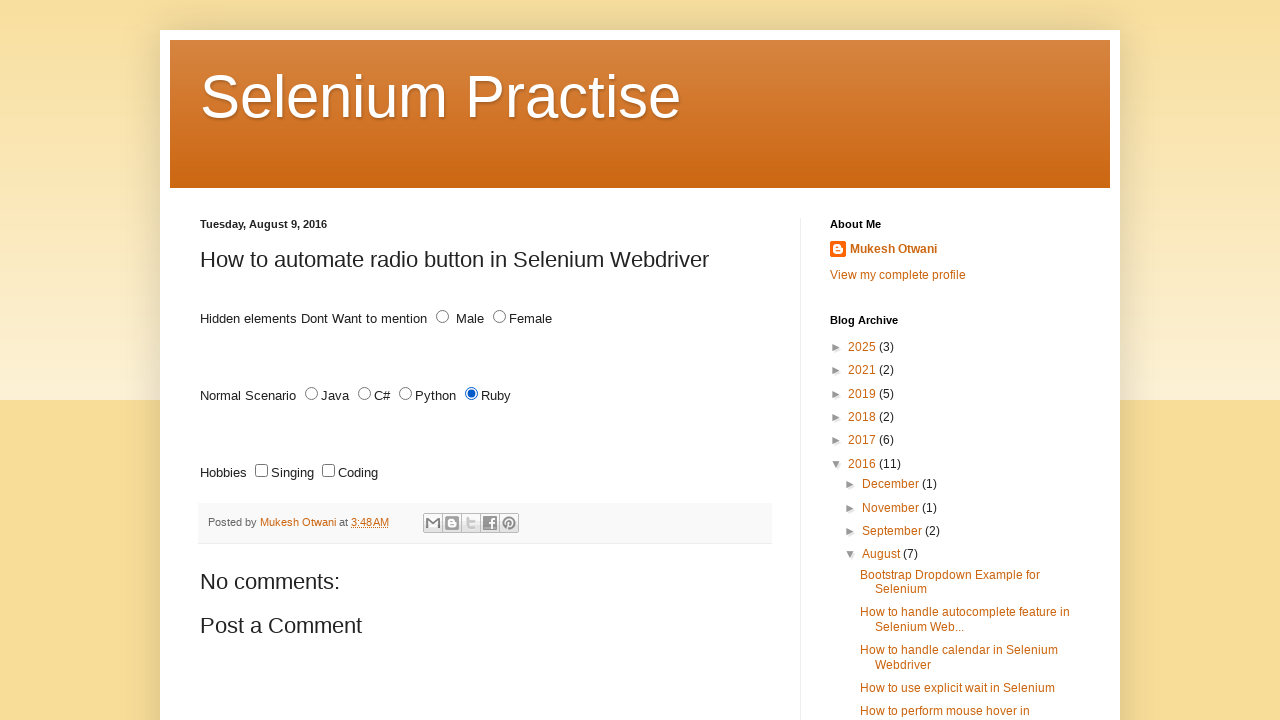

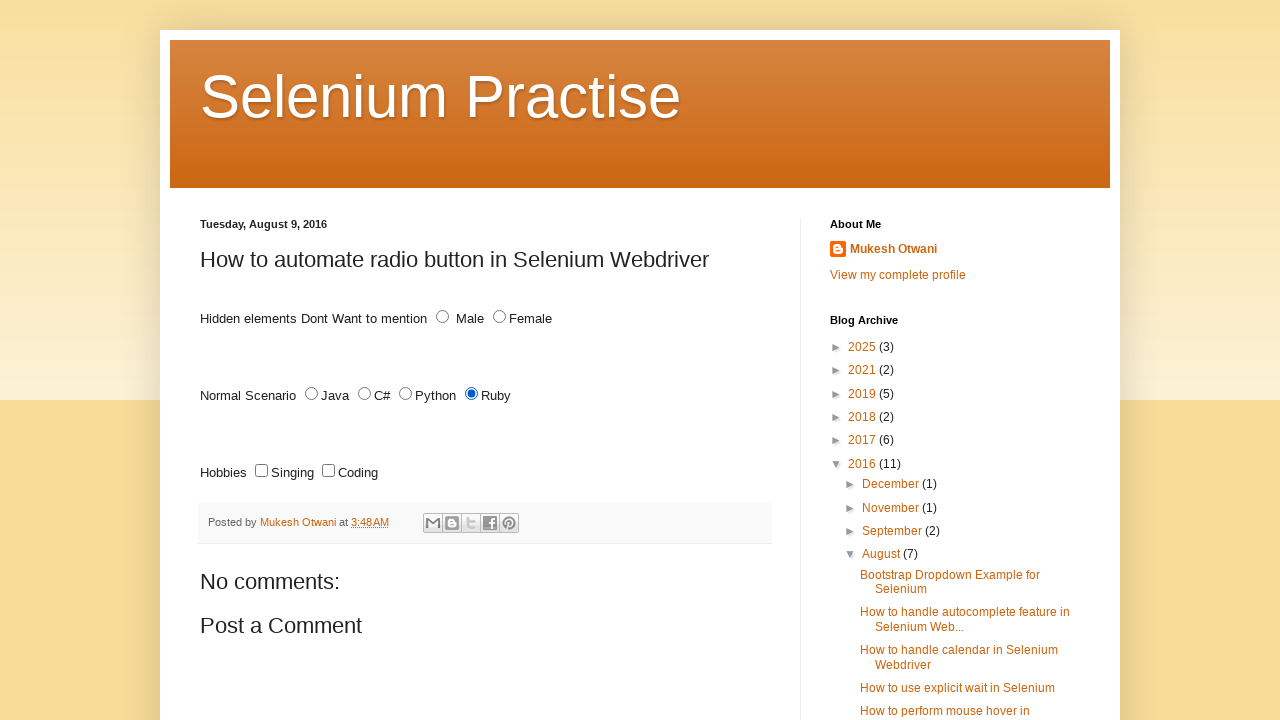